Tests switching between multiple browser windows by opening a new window, verifying its content, closing it, and returning to the original

Starting URL: https://the-internet.herokuapp.com/windows

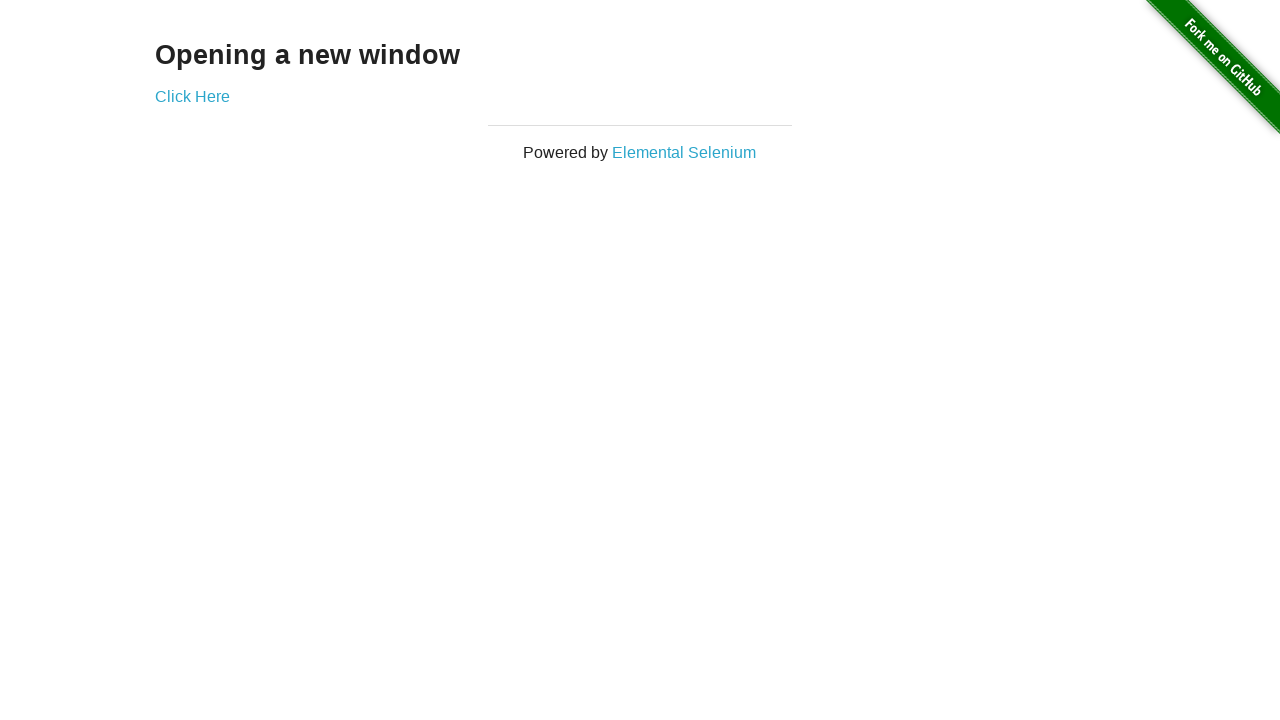

Waited for initial page header 'Opening a new window' to load
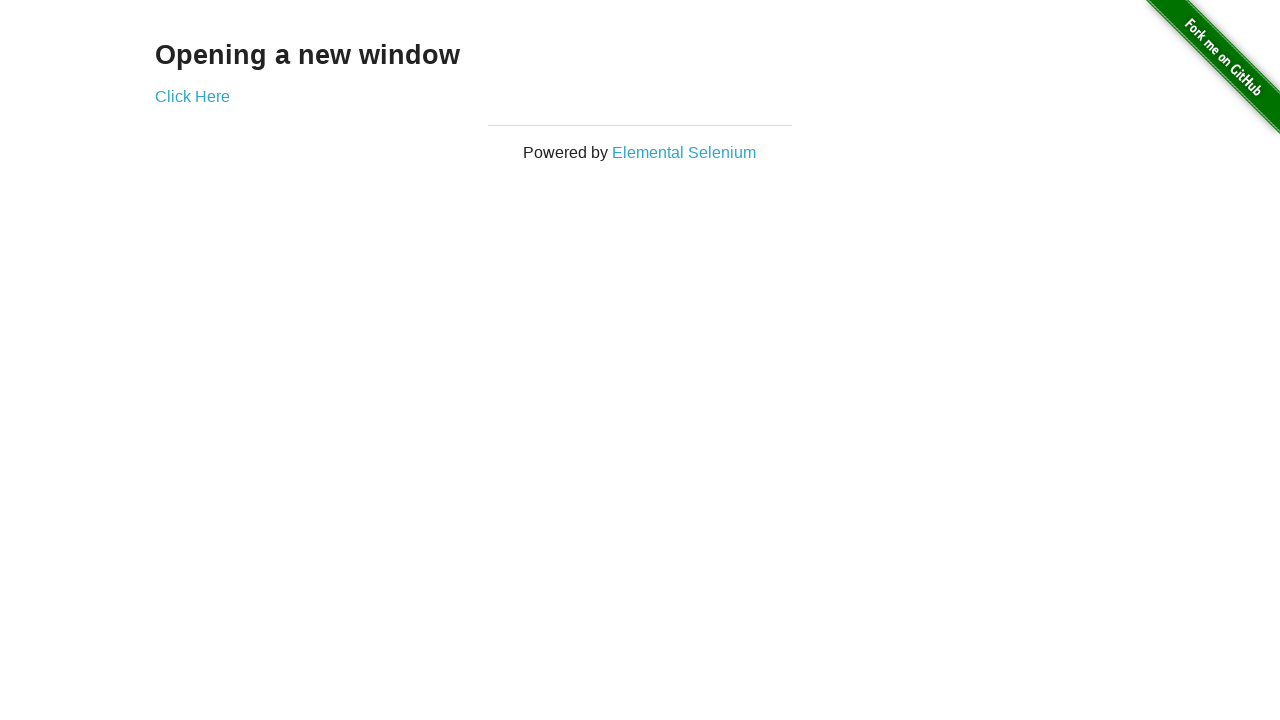

Clicked 'Click Here' link to open a new window at (192, 96) on a:has-text('Click Here')
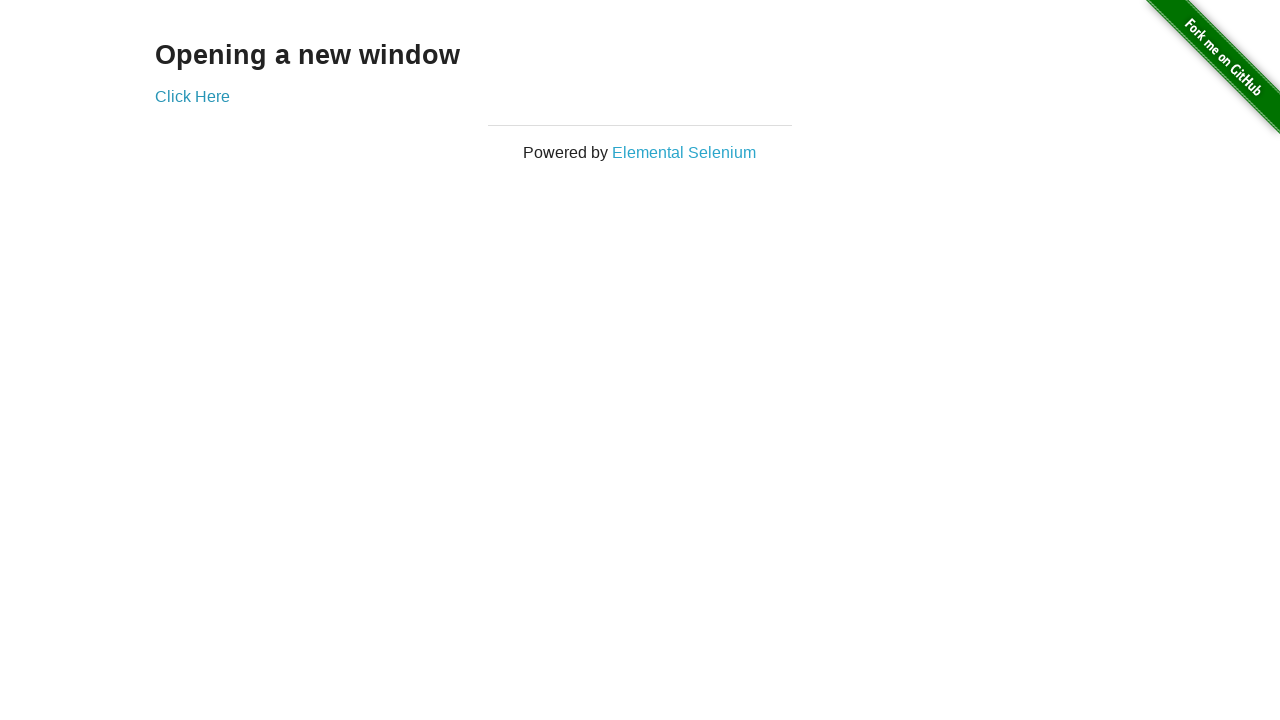

New window page loaded completely
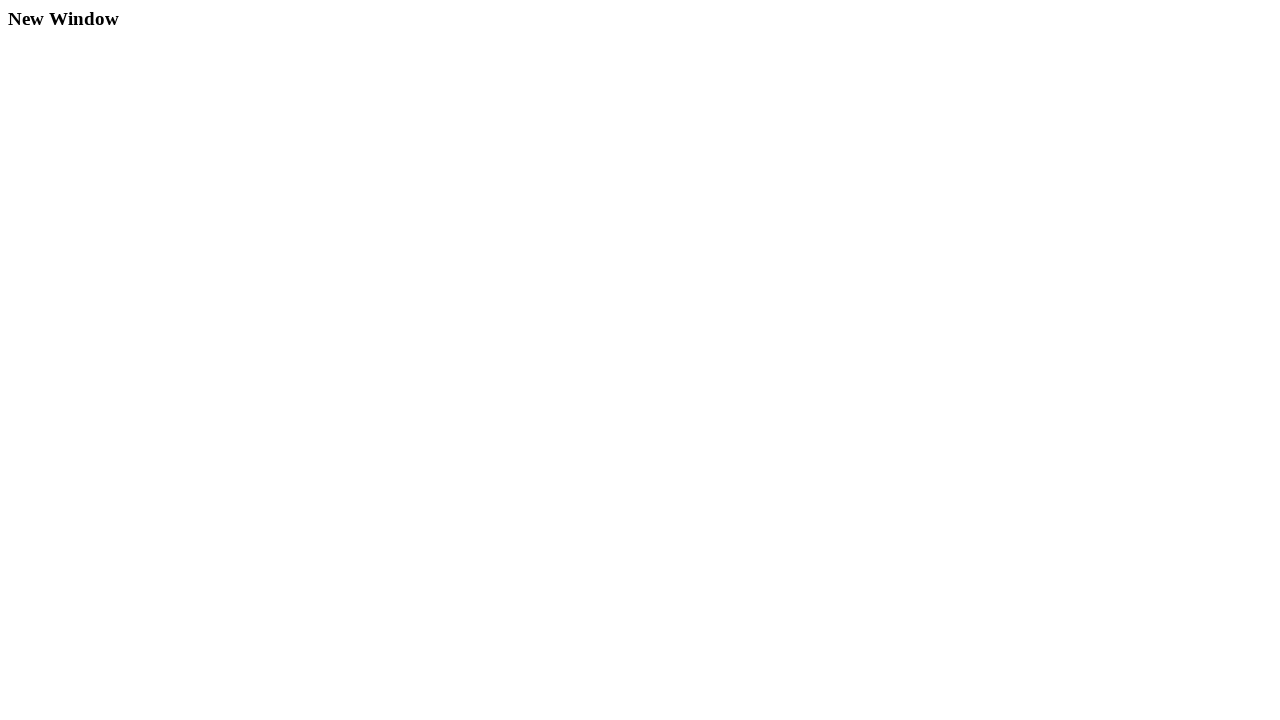

Verified new window contains header 'New Window'
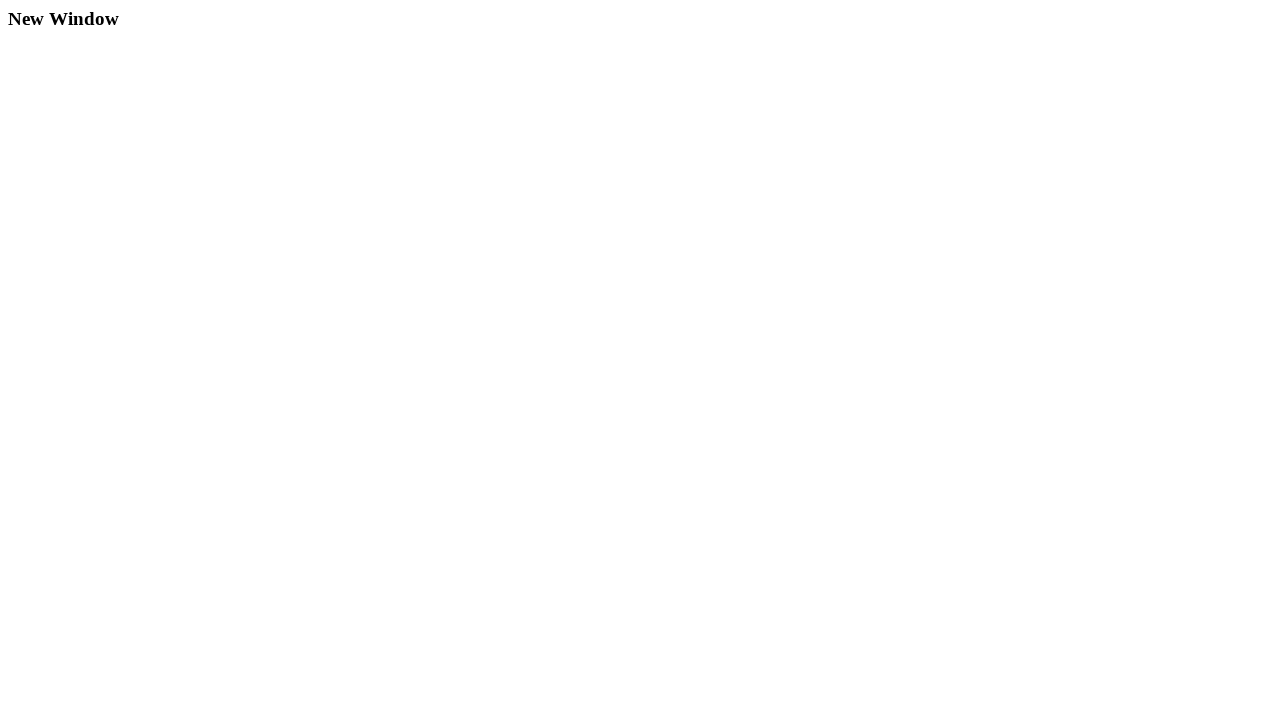

Closed the new window
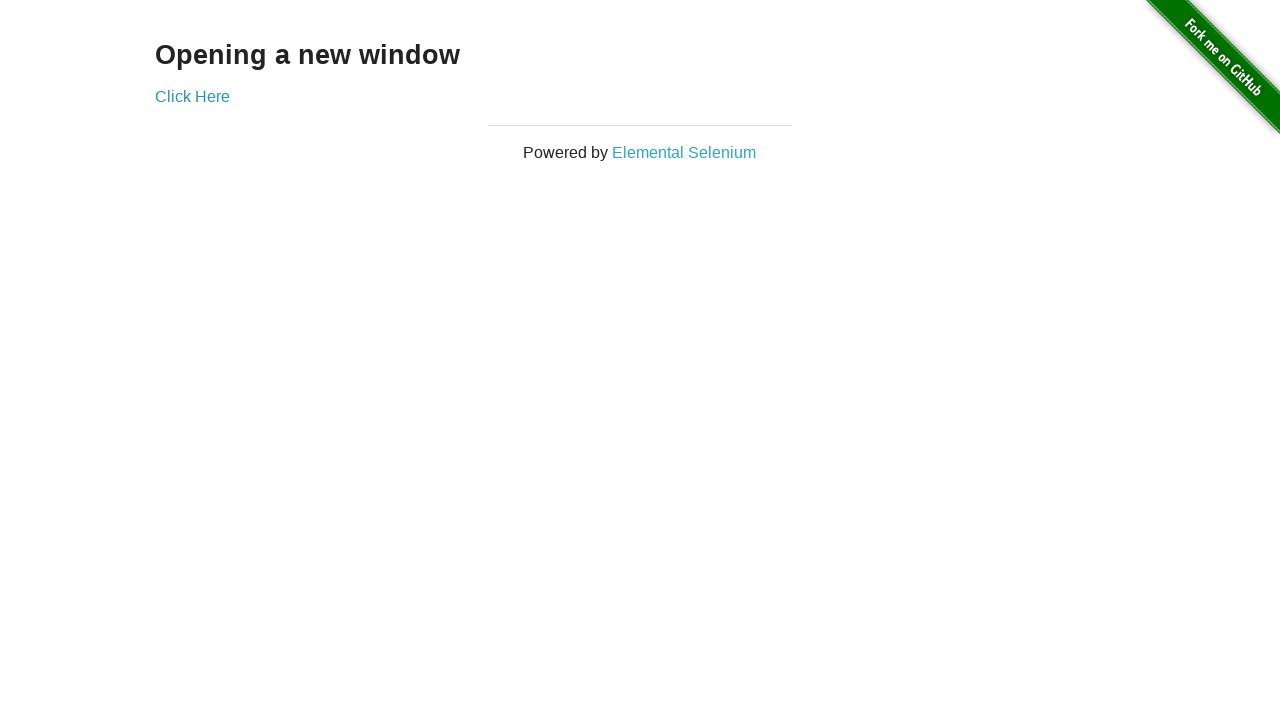

Verified return to original window with header 'Opening a new window'
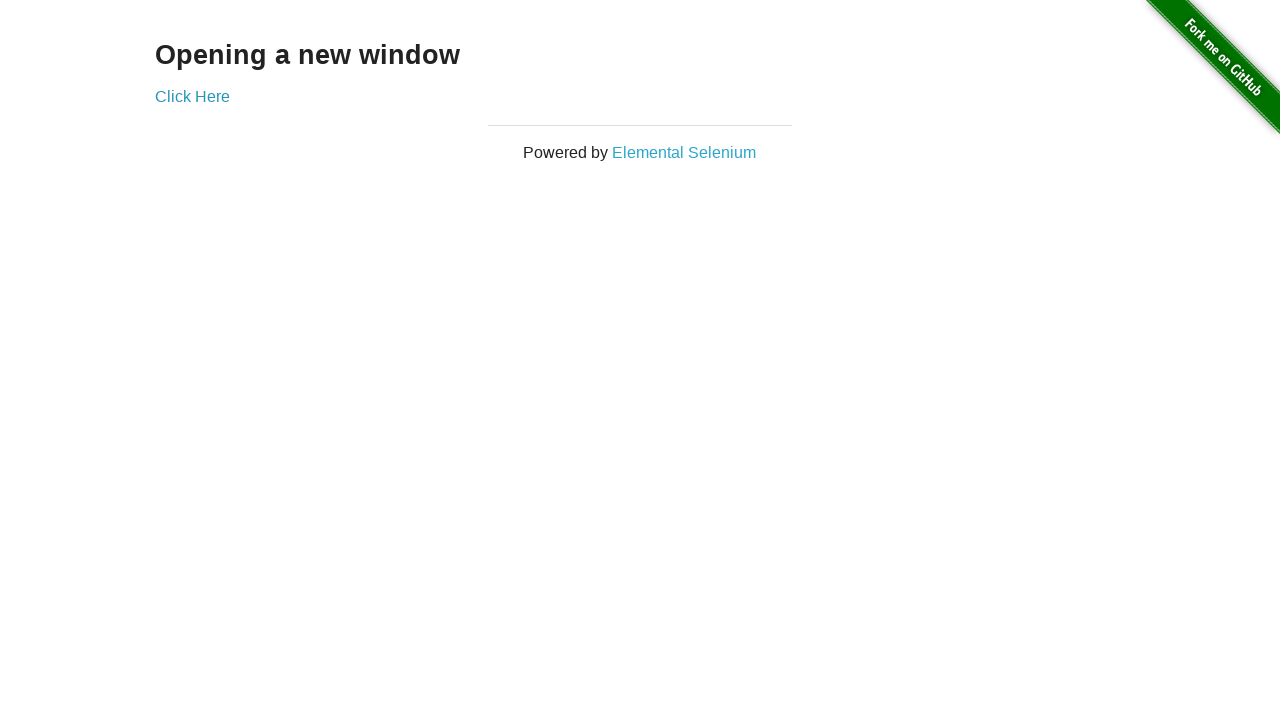

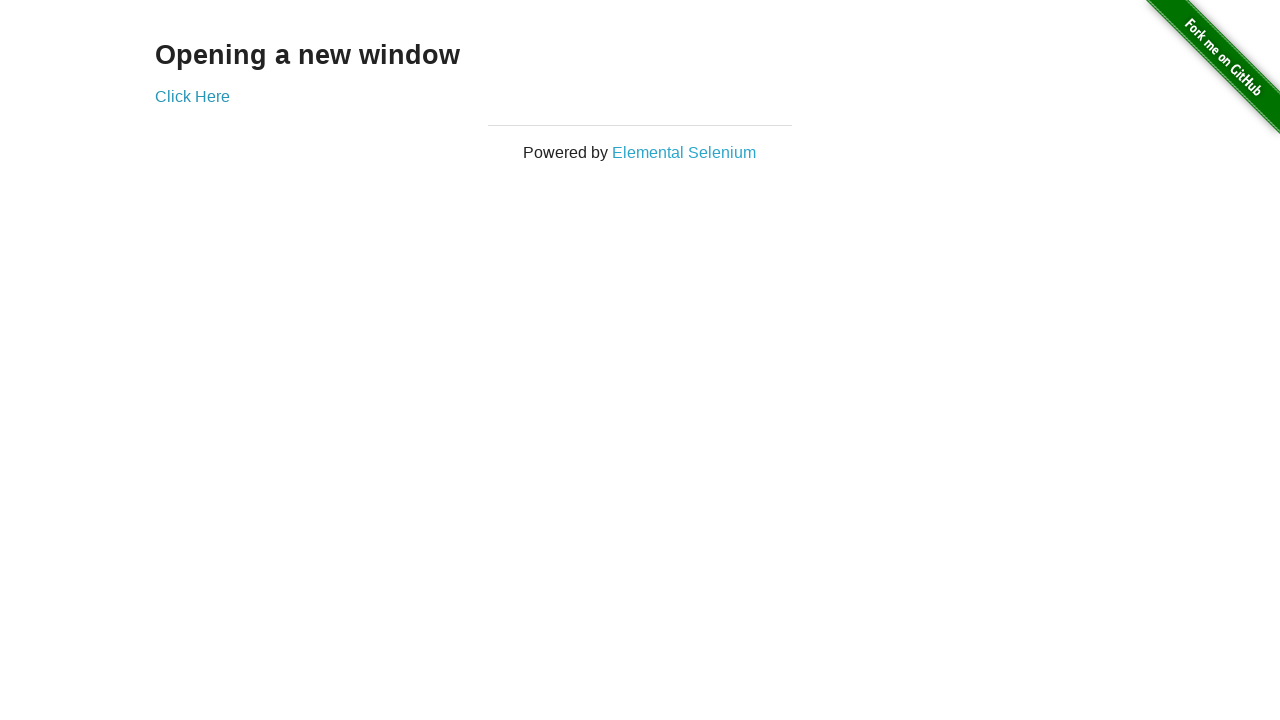